Tests calendar date picker functionality by entering a date value into a date input field using keyboard input

Starting URL: https://www.hyrtutorials.com/p/calendar-practice.html

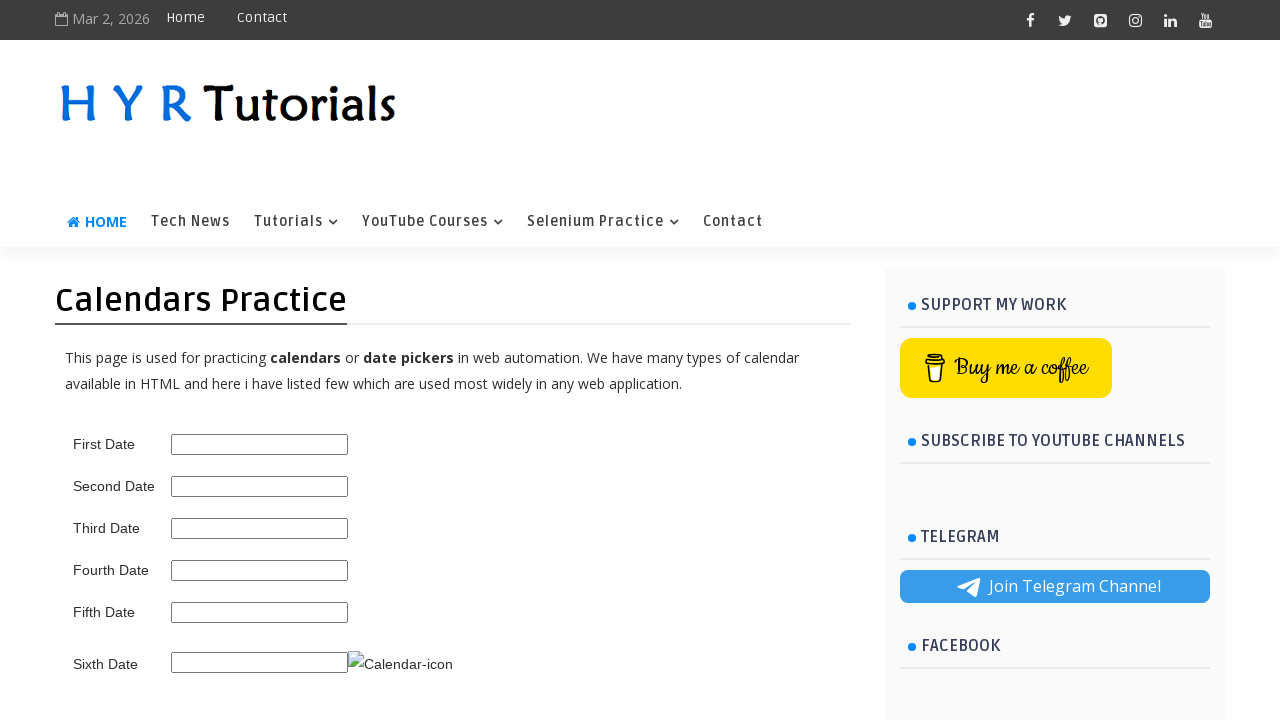

Filled the sixth date picker with the date value 06/25/2024 using keyboard input on #sixth_date_picker
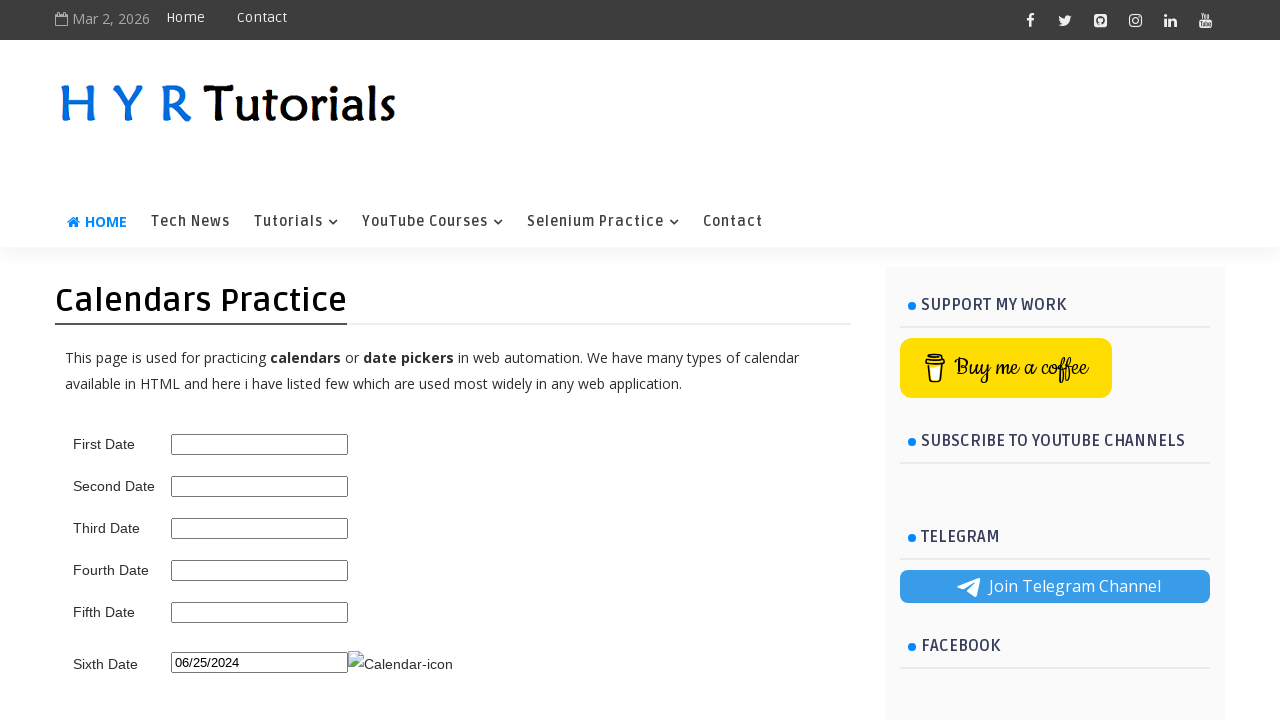

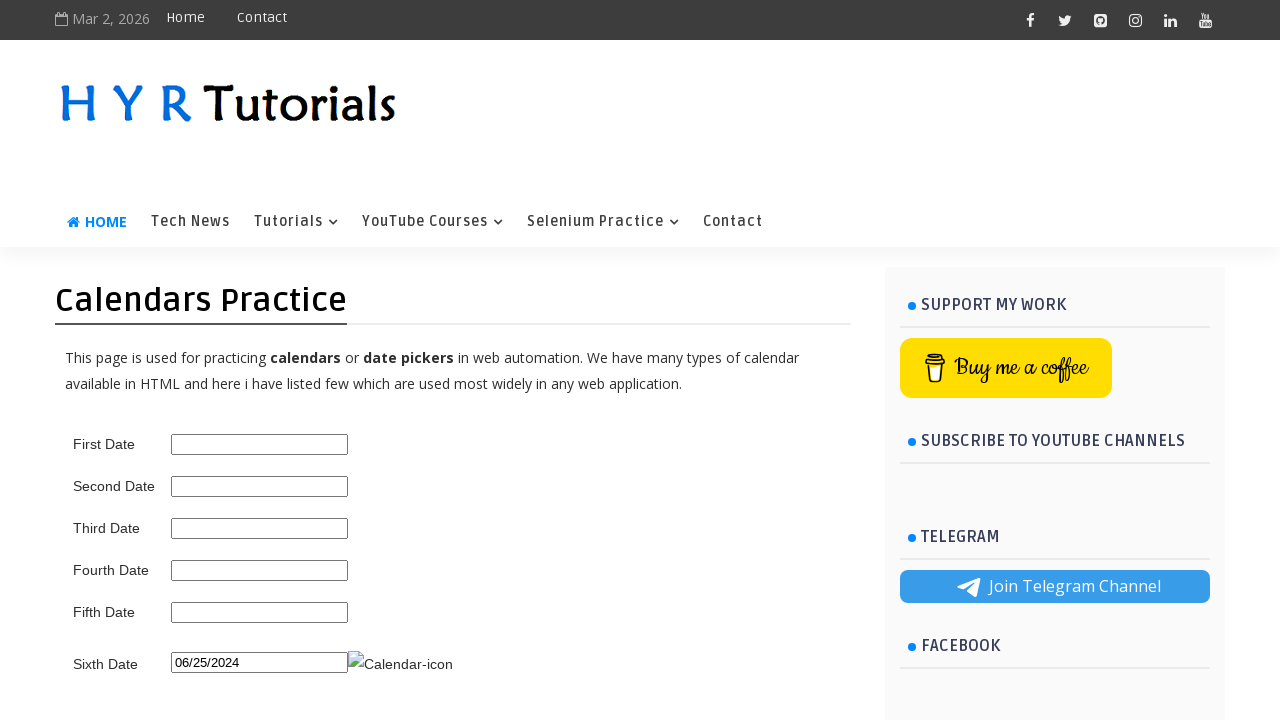